Tests dynamic properties page by waiting for a button to become clickable after a delay and then clicking it

Starting URL: https://demoqa.com/dynamic-properties

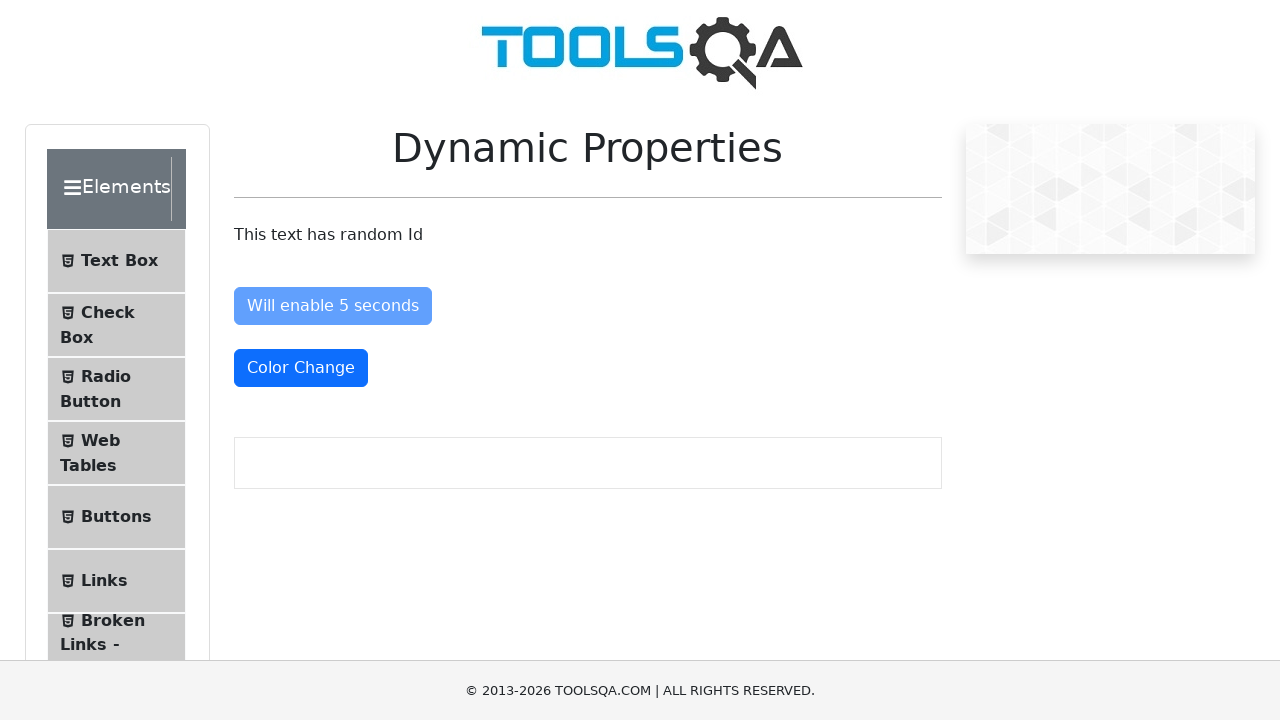

Waited for dynamic button with id 'visibleAfter' to become visible
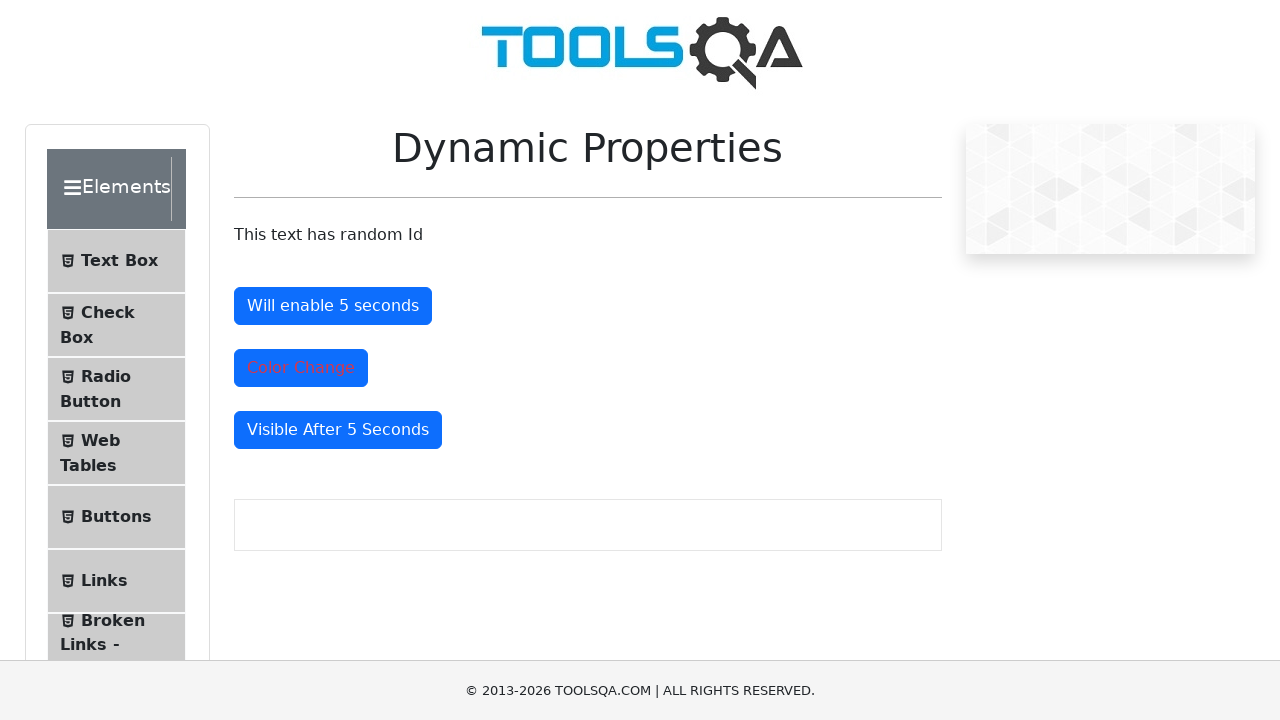

Clicked the dynamically appearing button at (338, 430) on xpath=//button[@id='visibleAfter']
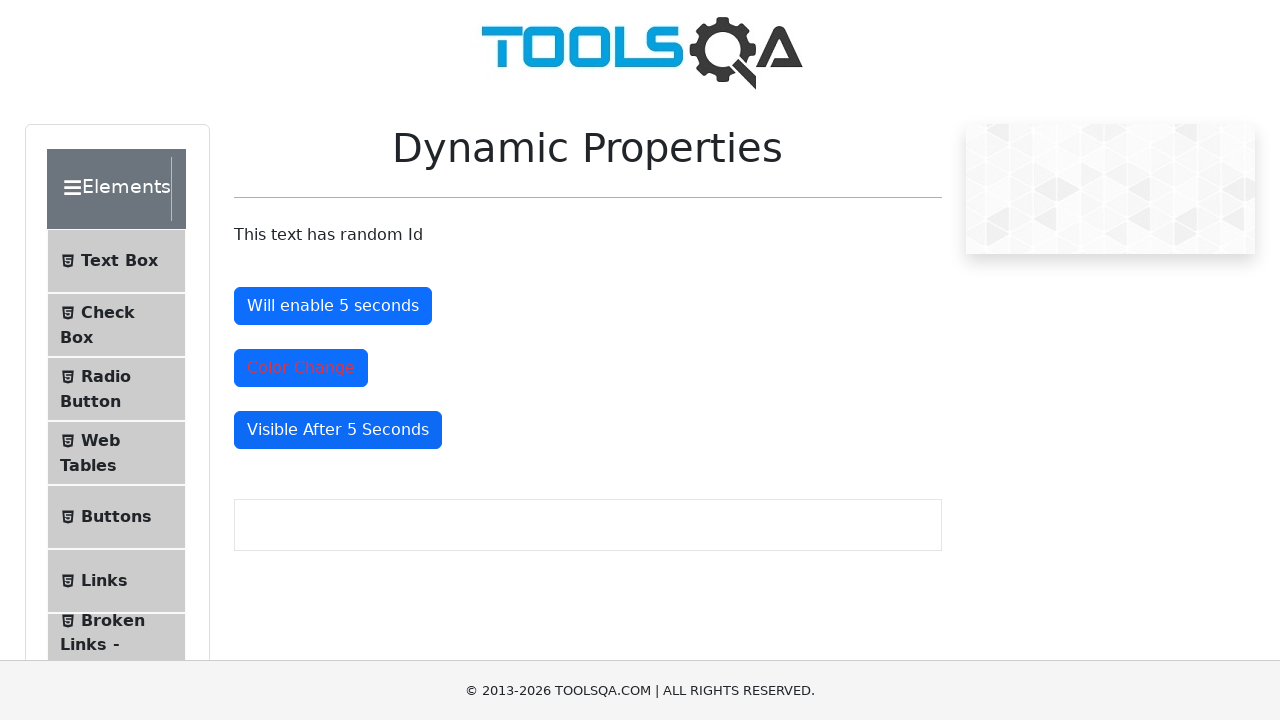

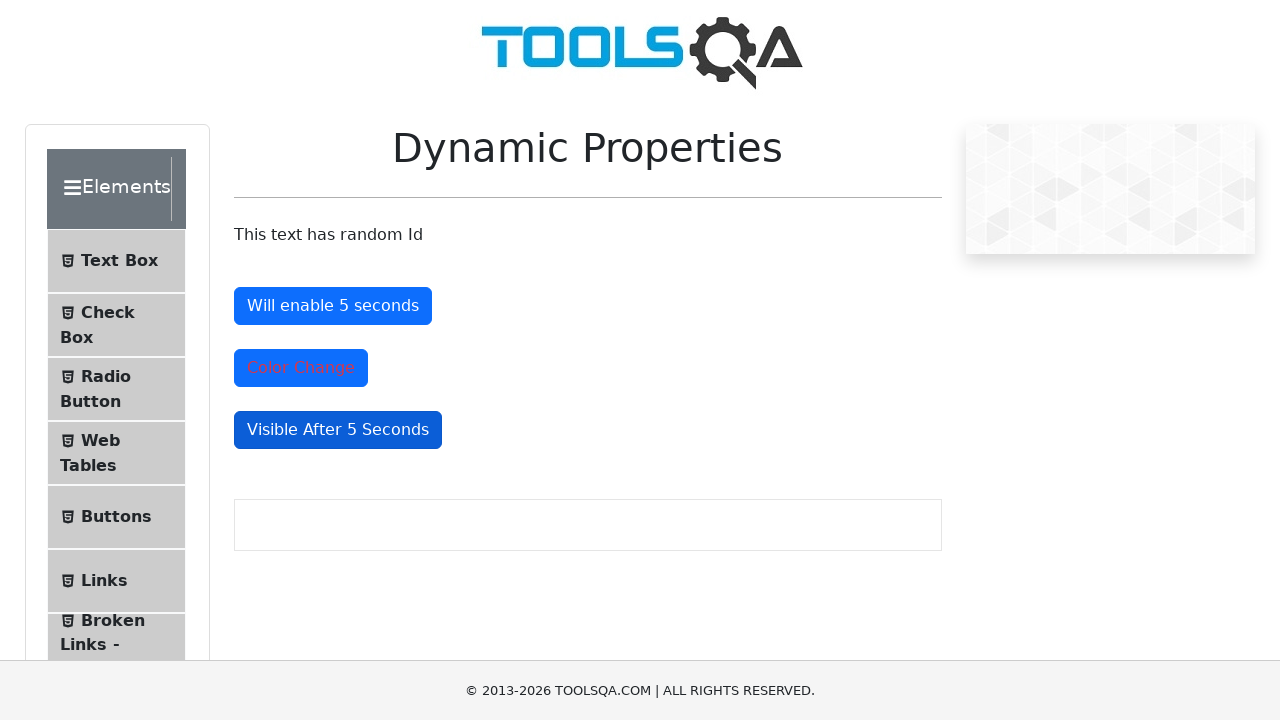